Tests checkbox functionality by clicking a checkbox, verifying it becomes selected, clicking again to deselect, and counting total checkboxes on the page

Starting URL: https://rahulshettyacademy.com/AutomationPractice/

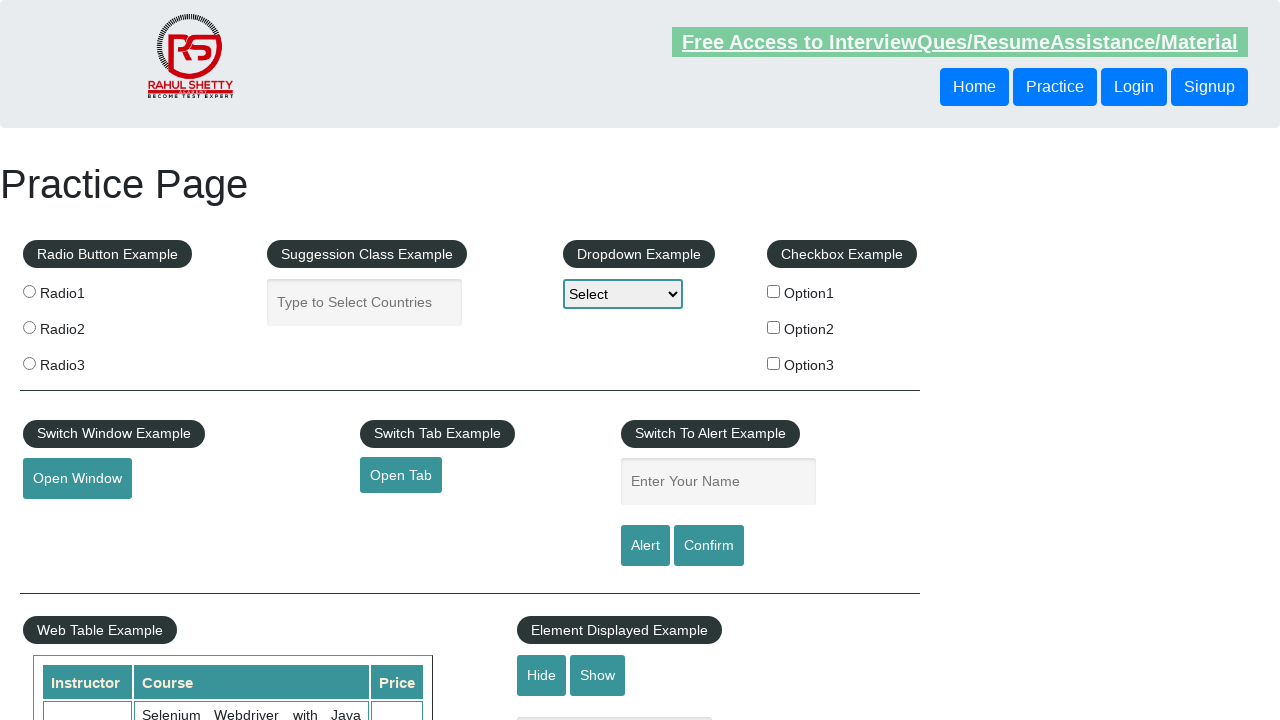

Clicked first checkbox (#checkBoxOption1) to select it at (774, 291) on #checkBoxOption1
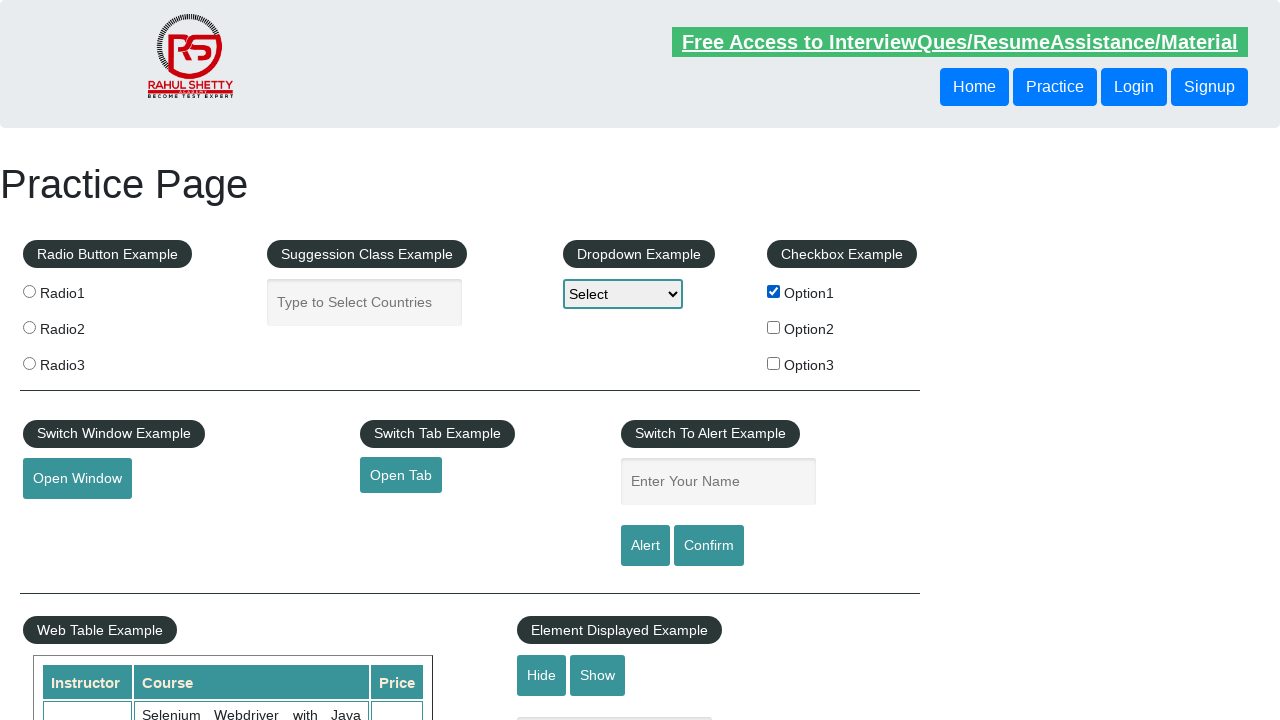

Verified first checkbox is selected
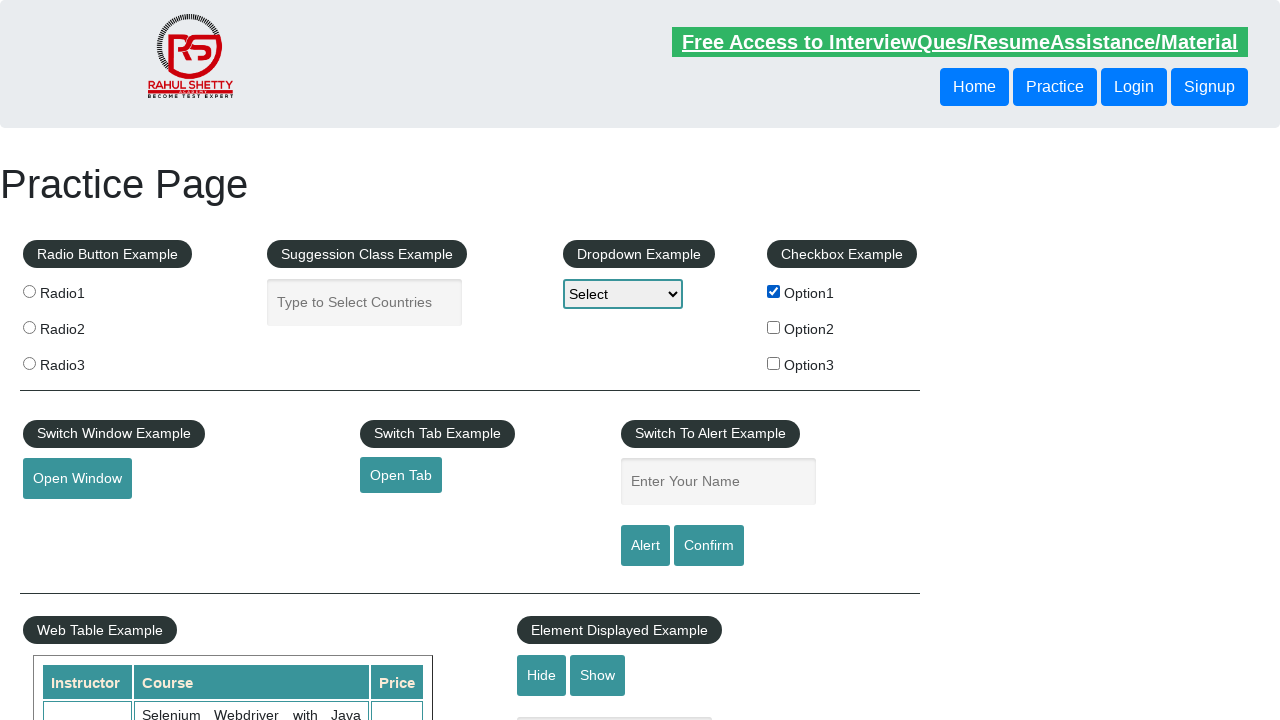

Clicked first checkbox again to deselect it at (774, 291) on #checkBoxOption1
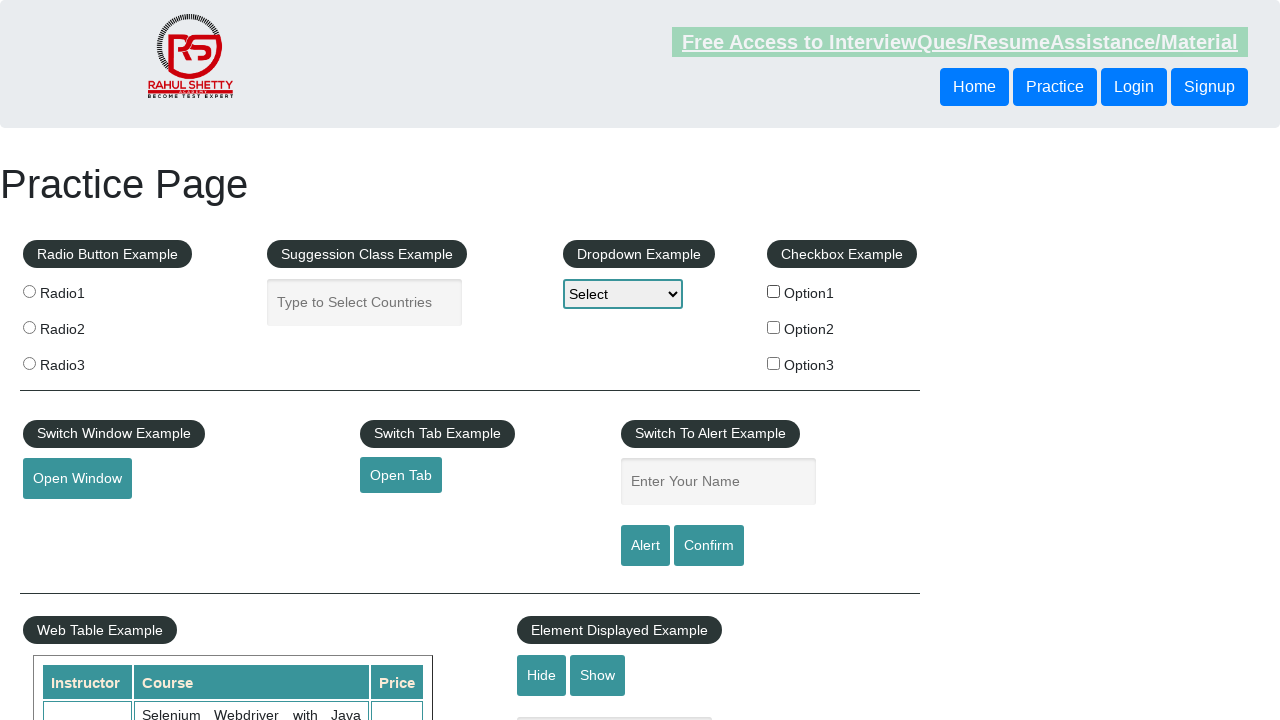

Verified first checkbox is deselected
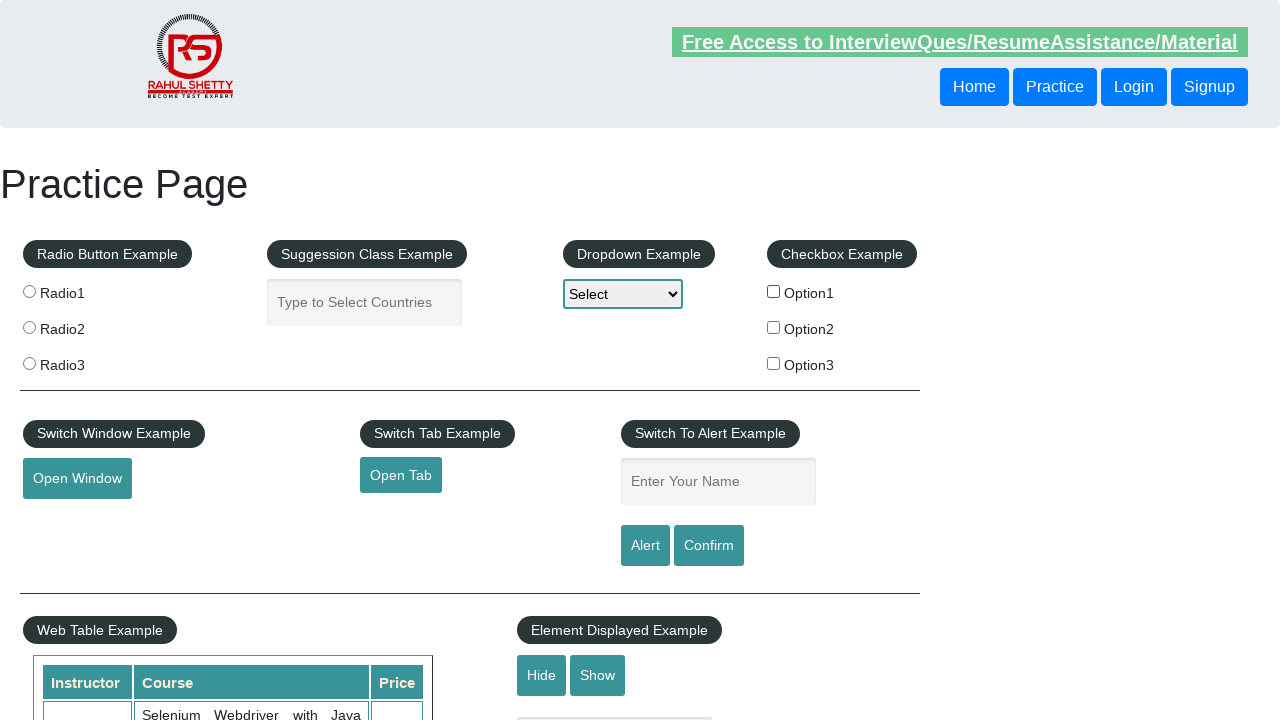

Counted total checkboxes on the page: 3
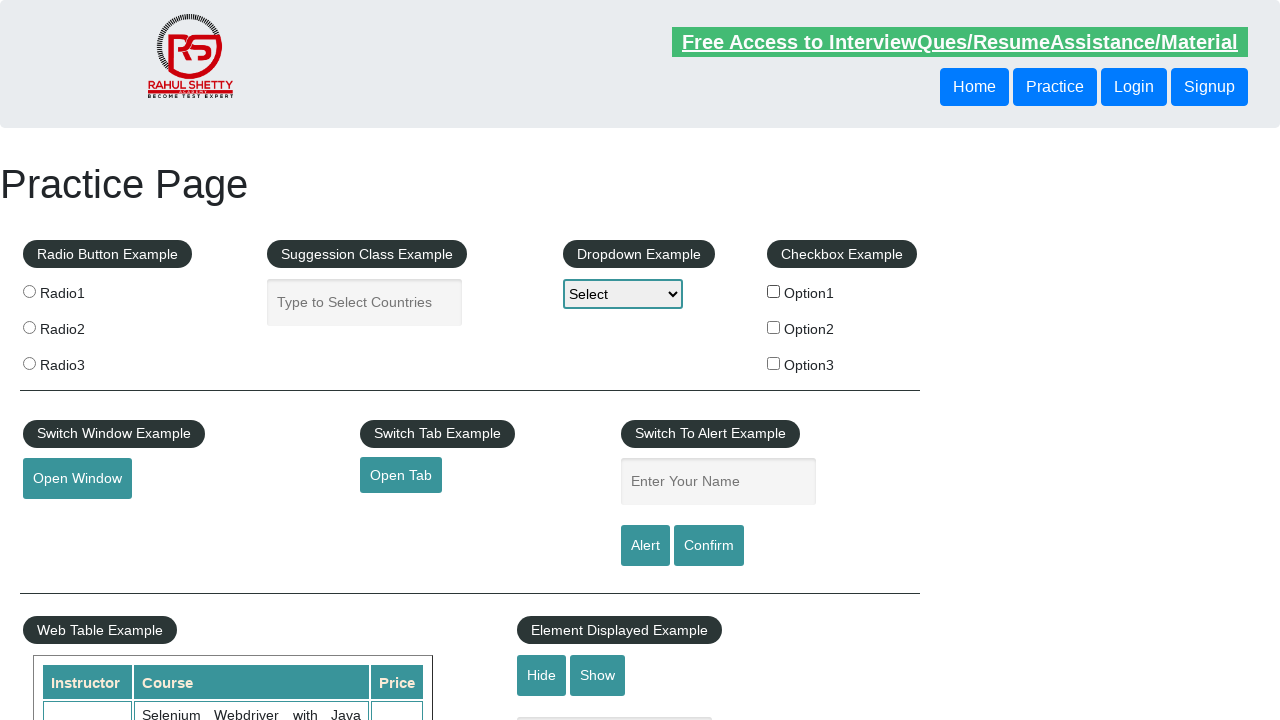

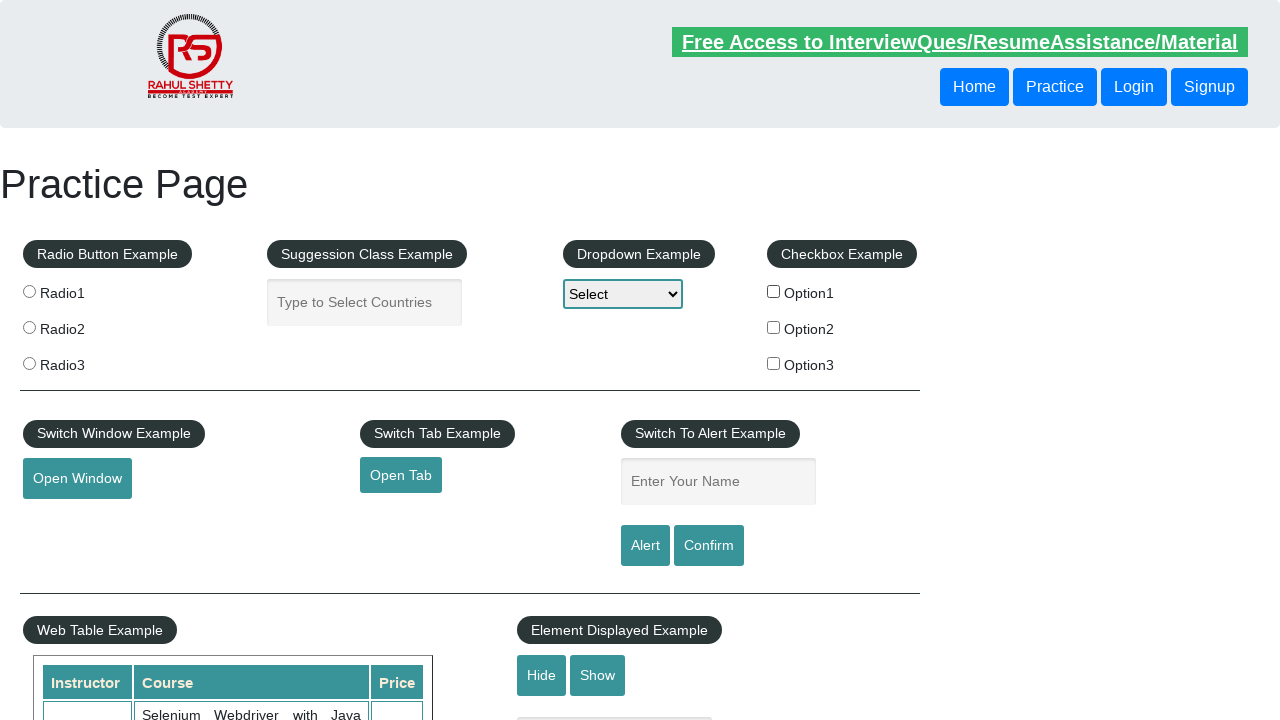